Navigates to the Sortable Data Tables page and validates that table 2 has the correct headers and first row data including last name, first name, email, due amount, website, and action columns.

Starting URL: https://the-internet.herokuapp.com

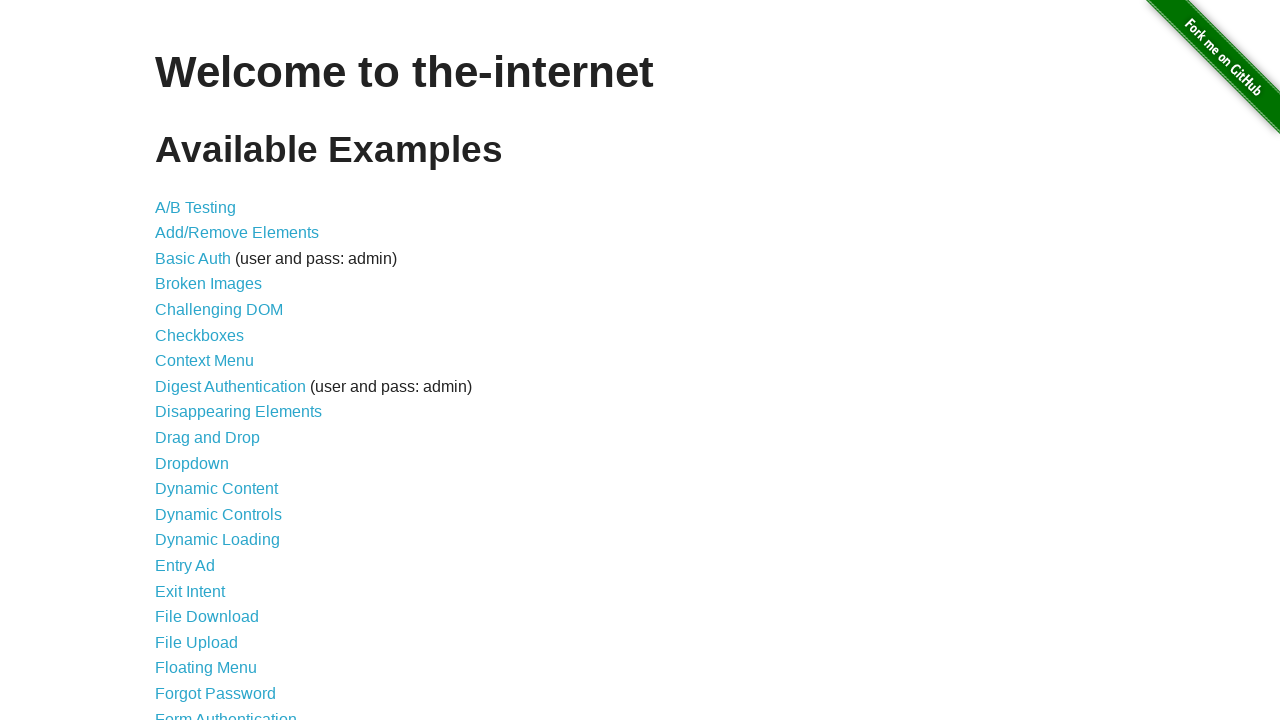

Clicked on Sortable Data Tables link at (230, 574) on internal:role=link[name="Sortable Data Tables"i]
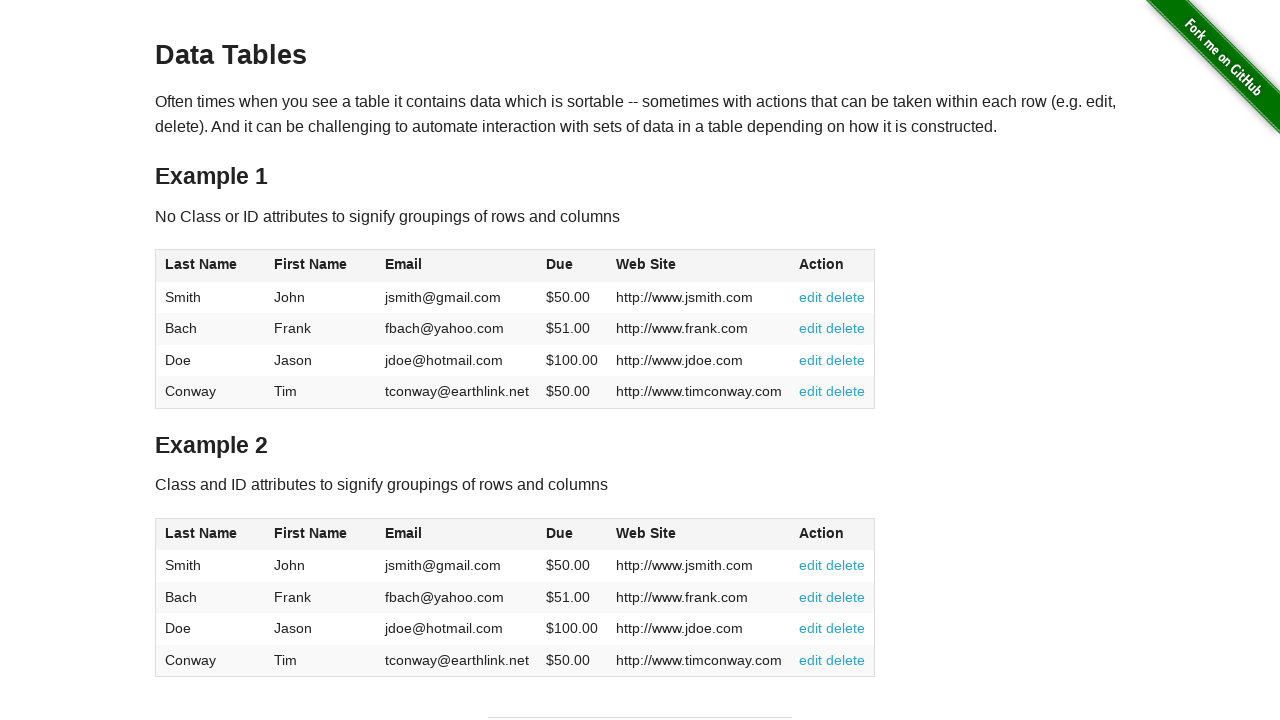

Verified page header 'Data Tables' is displayed
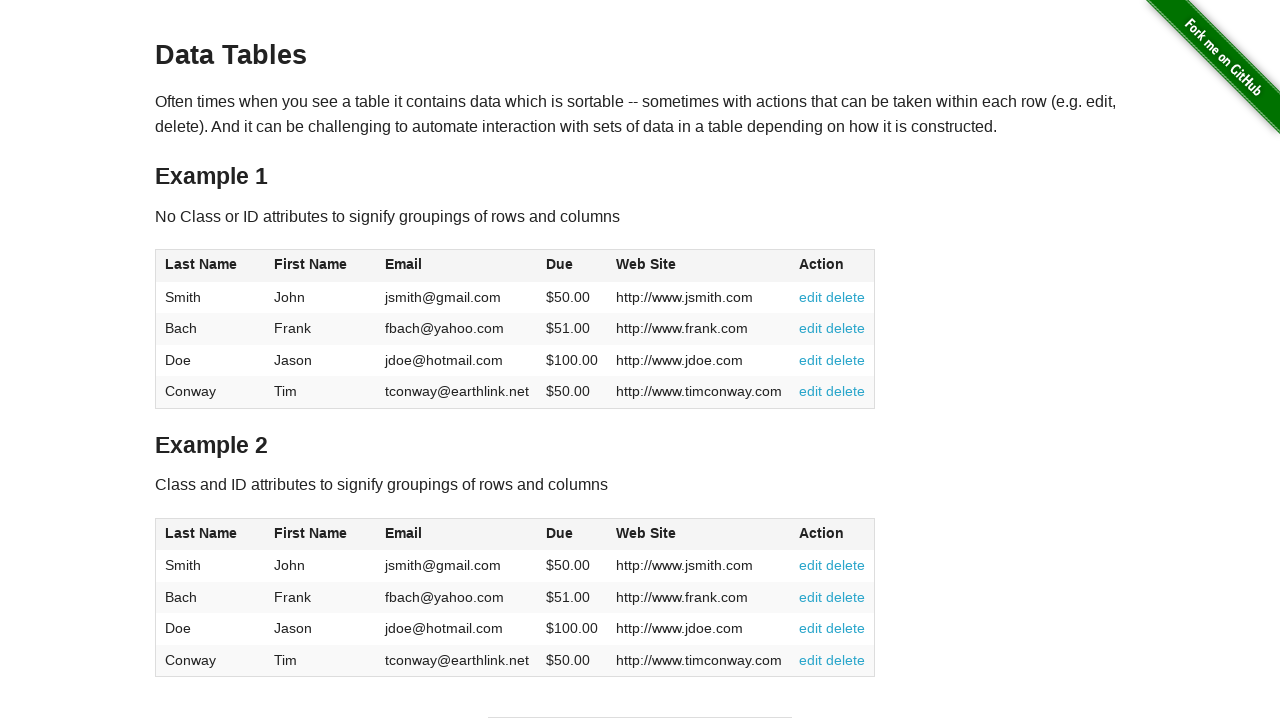

Verified table 2 header 0: 'Last Name'
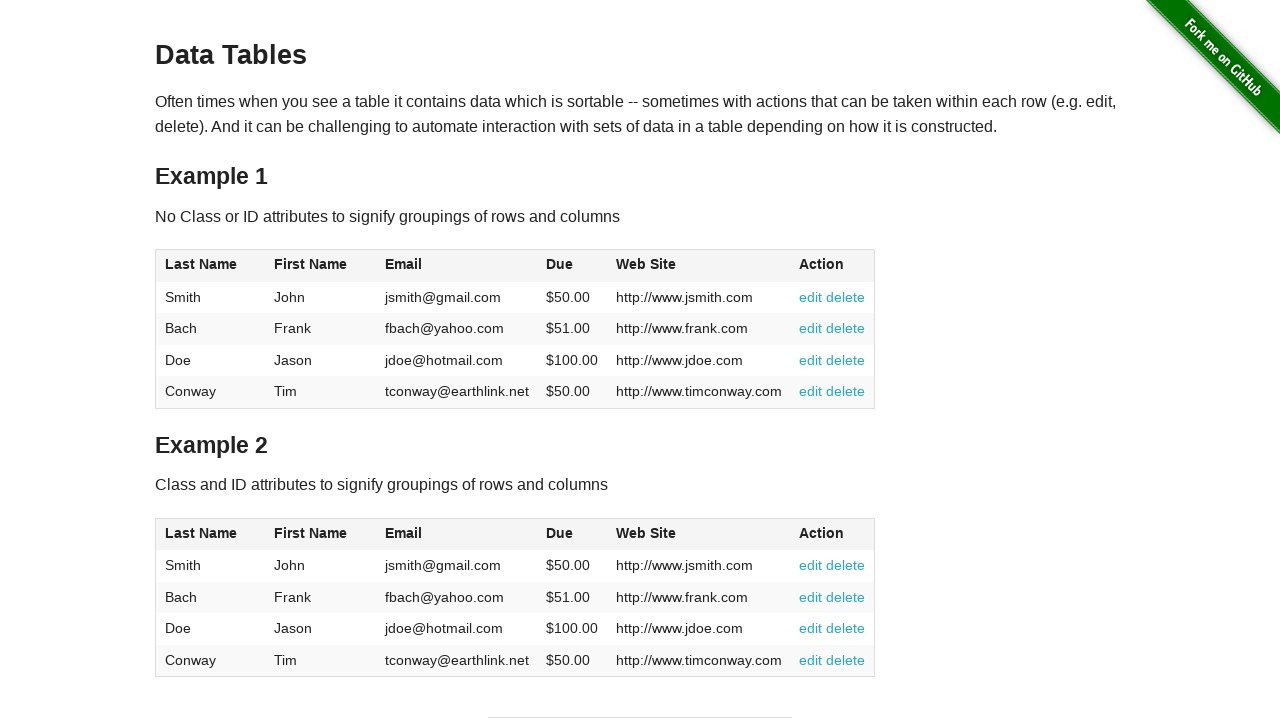

Verified table 2 header 1: 'First Name'
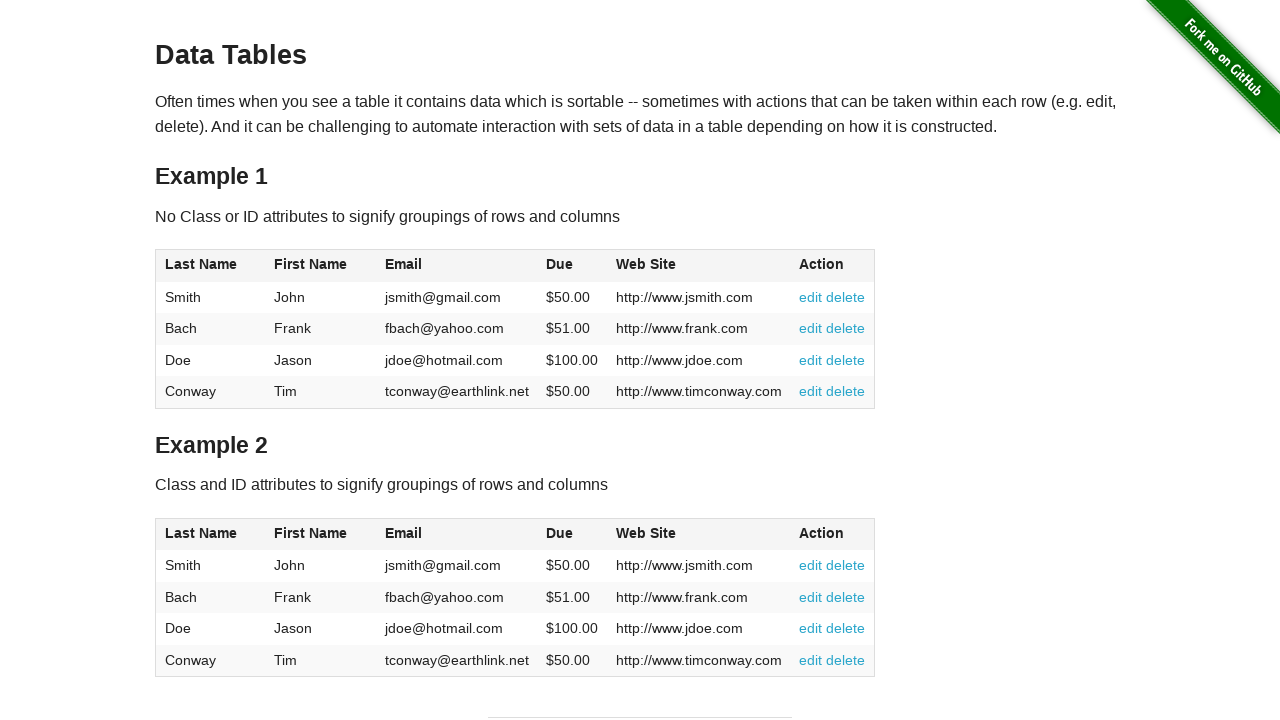

Verified table 2 header 2: 'Email'
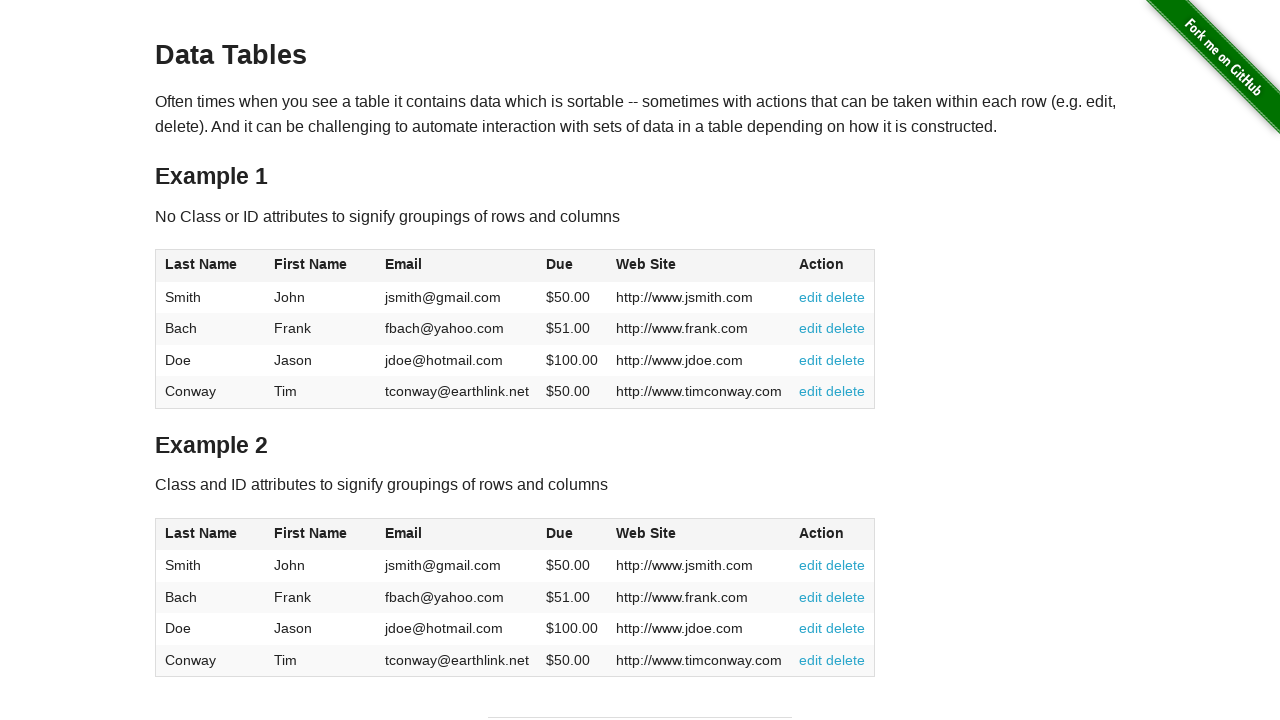

Verified table 2 header 3: 'Due'
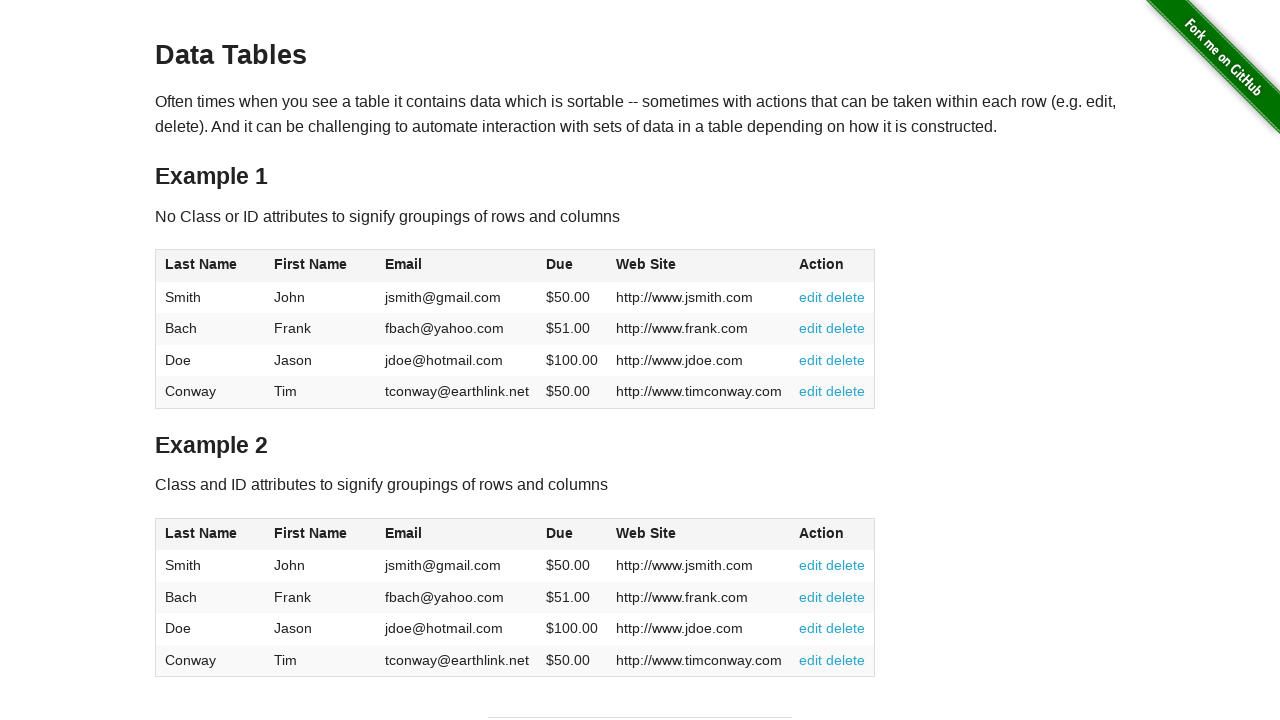

Verified table 2 header 4: 'Web Site'
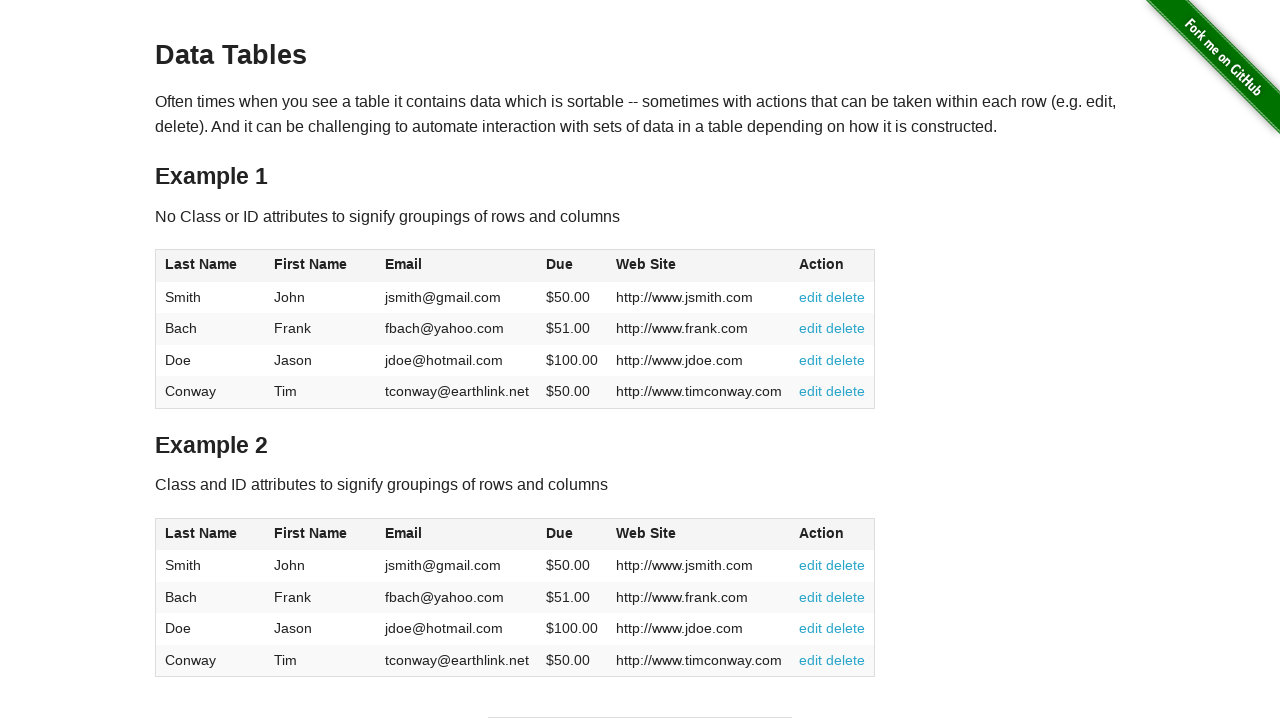

Verified table 2 header 5: 'Action'
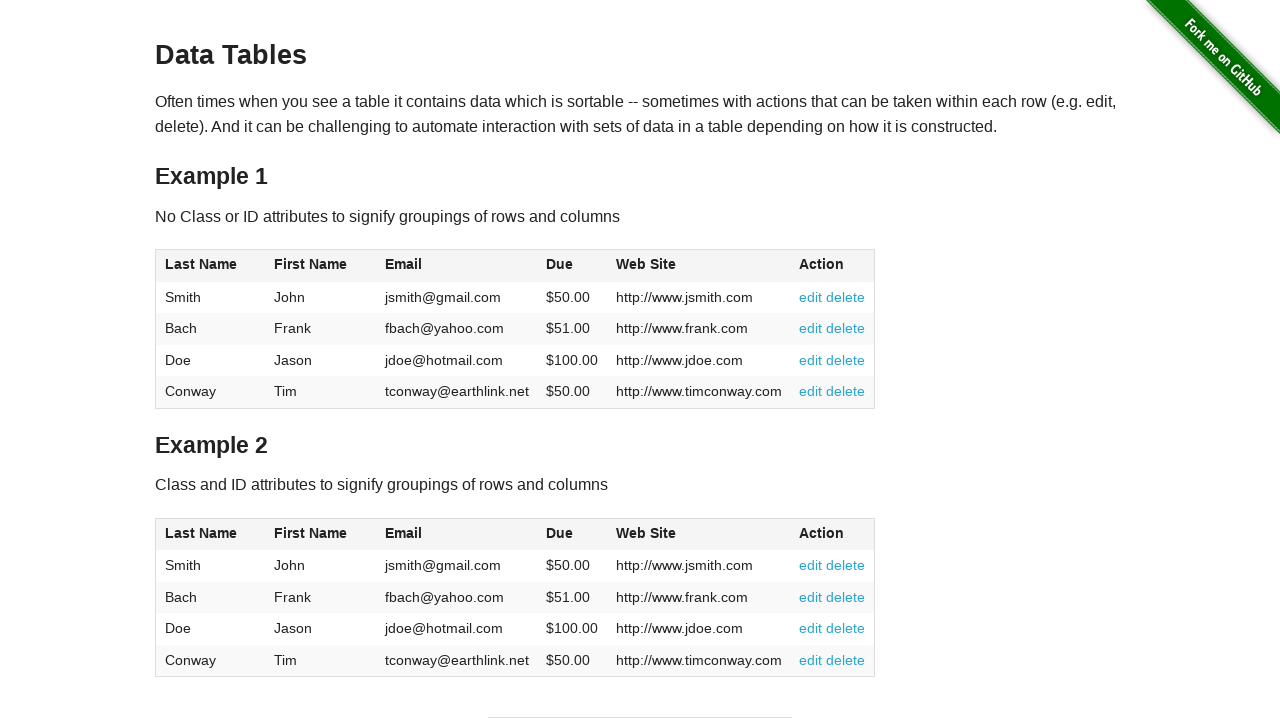

Verified table 2 first row, column 0: 'Smith'
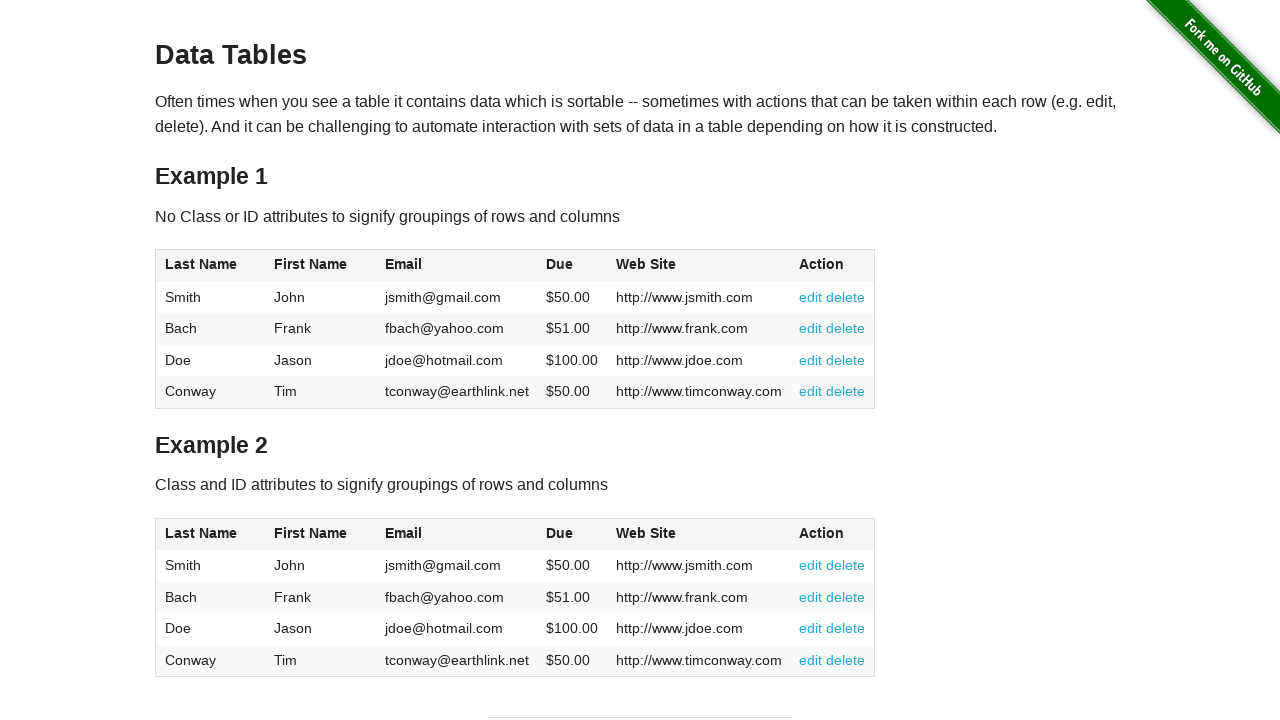

Verified table 2 first row, column 1: 'John'
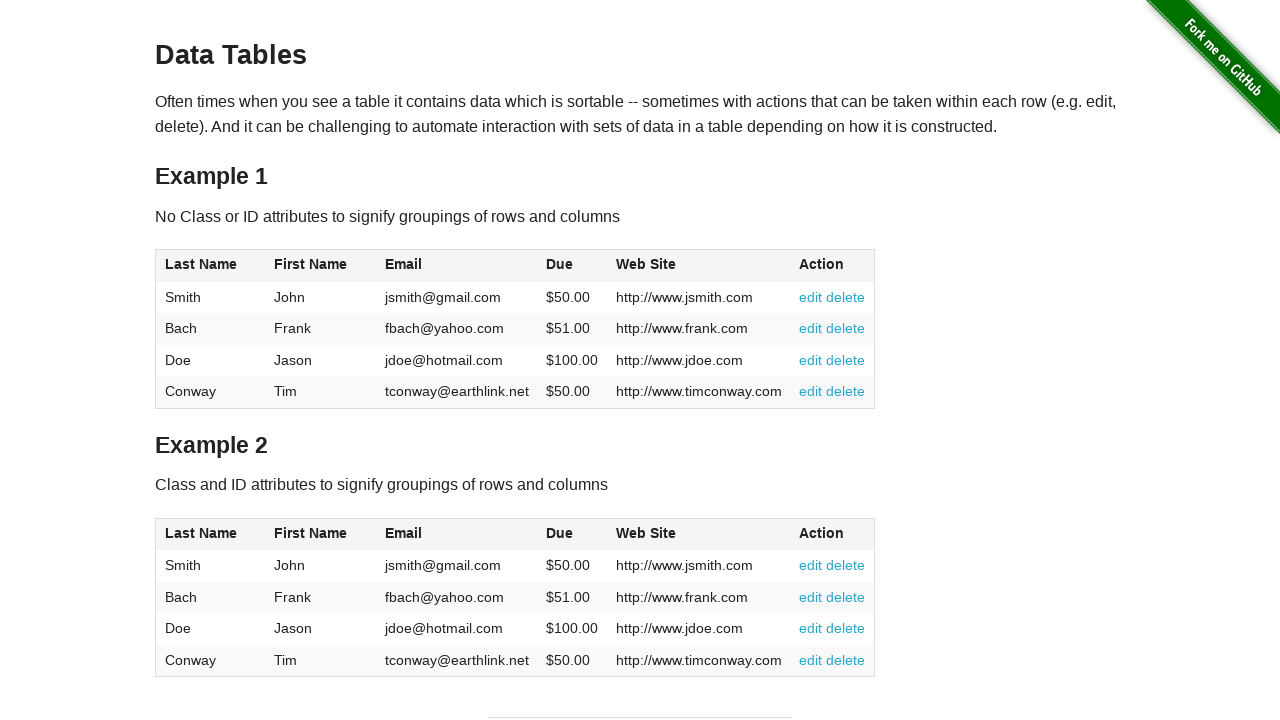

Verified table 2 first row, column 2: 'jsmith@gmail.com'
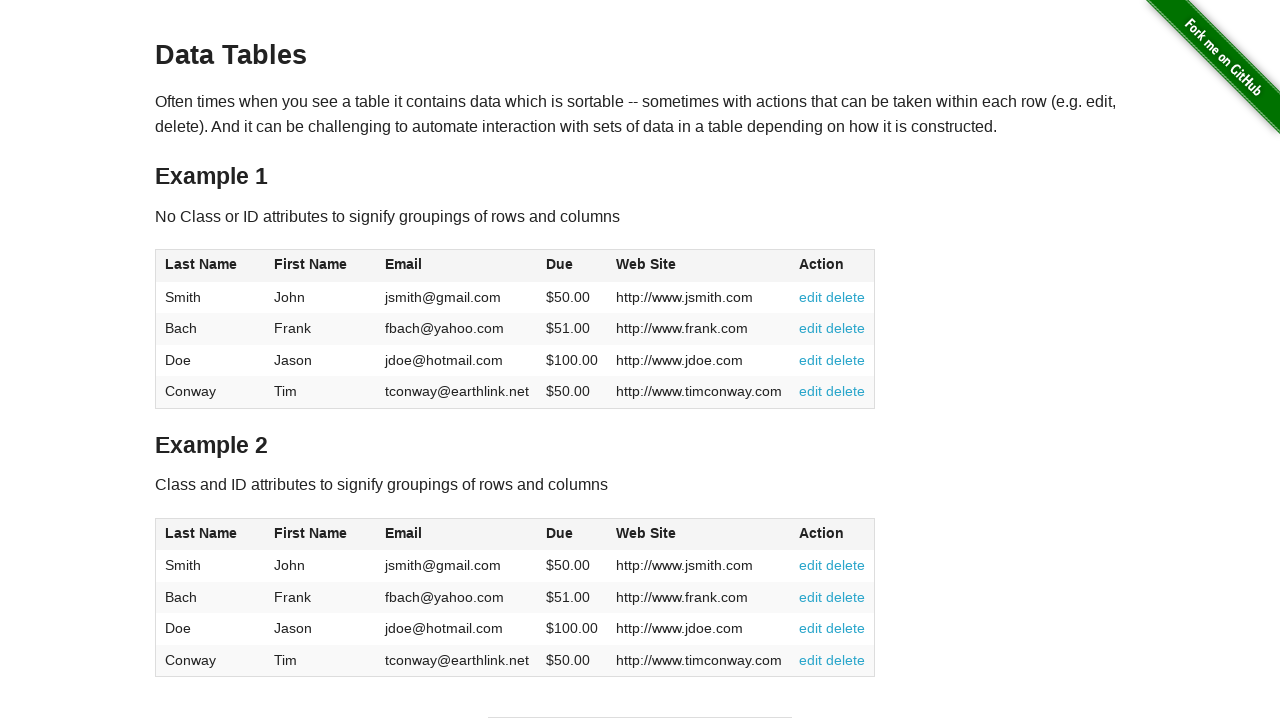

Verified table 2 first row, column 3: '$50.00'
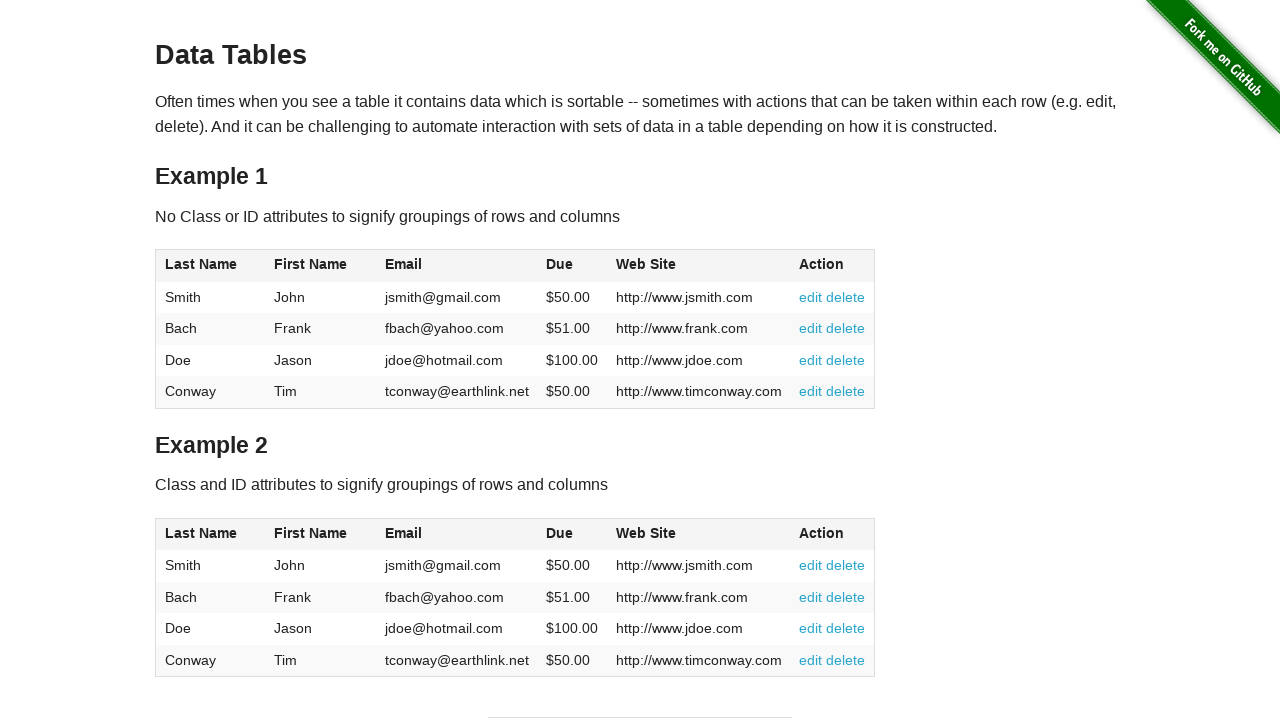

Verified table 2 first row, column 4: 'http://www.jsmith.com'
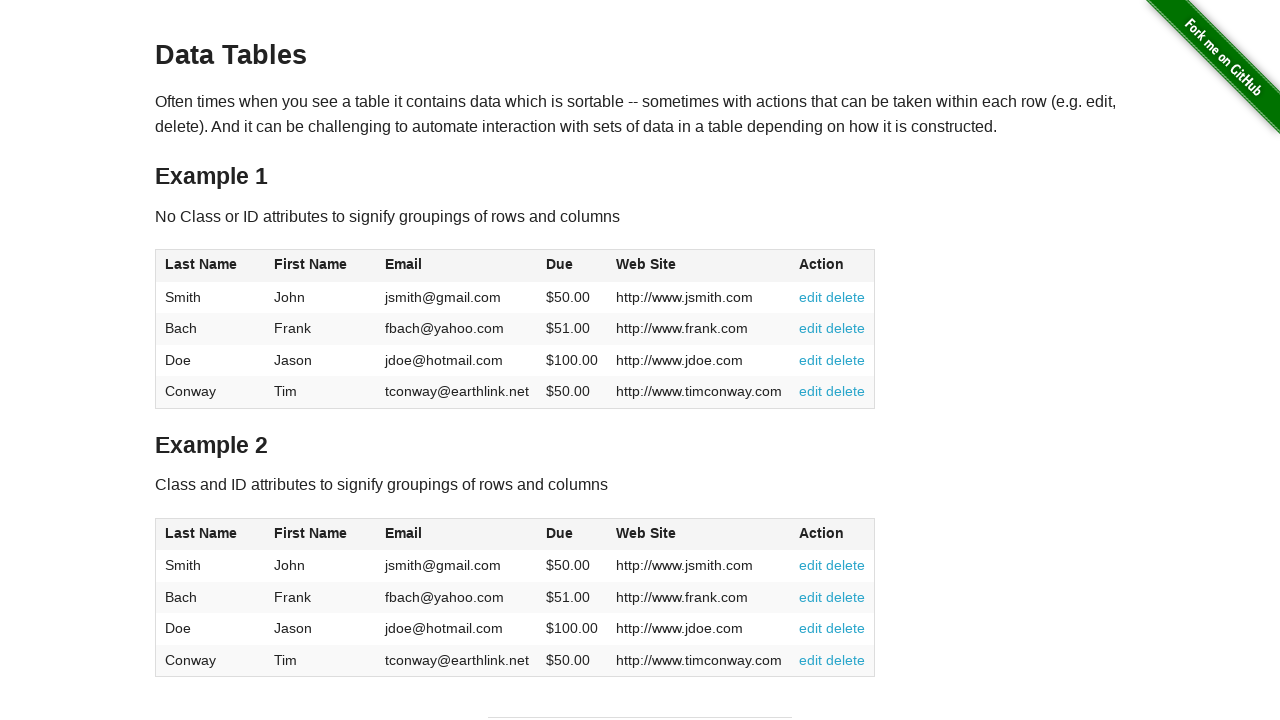

Verified table 2 first row, column 5: 'edit delete'
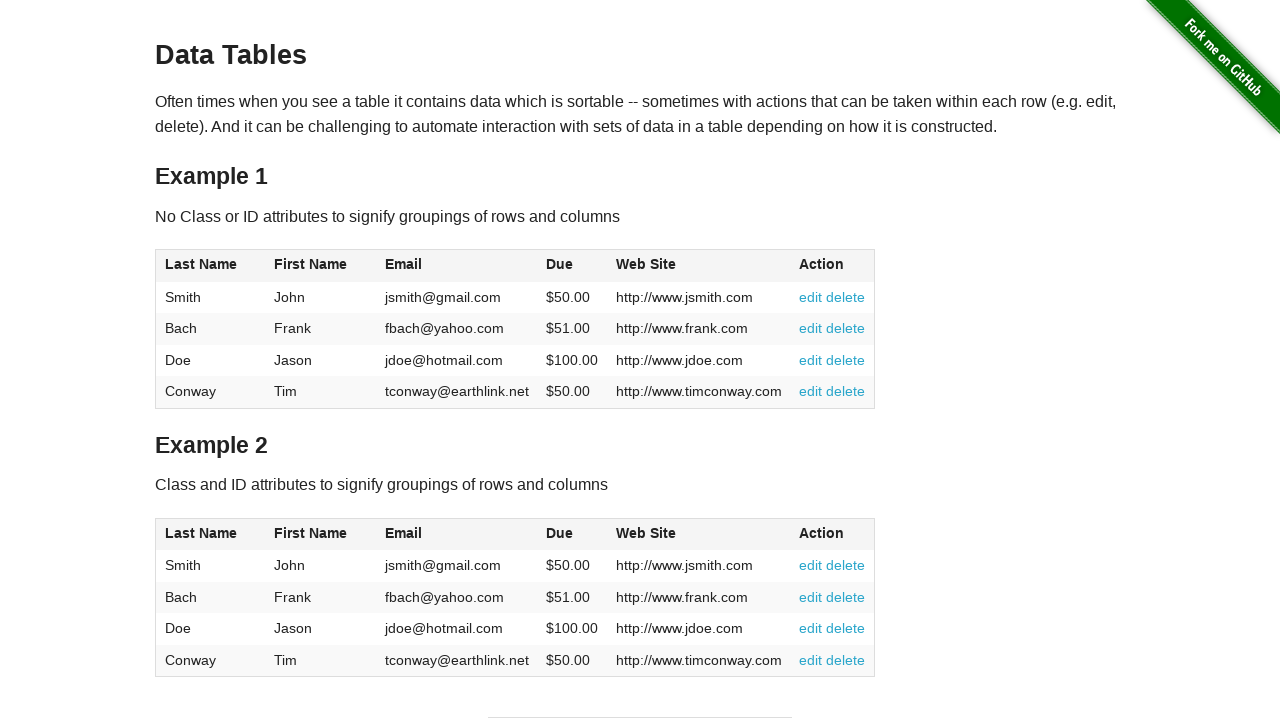

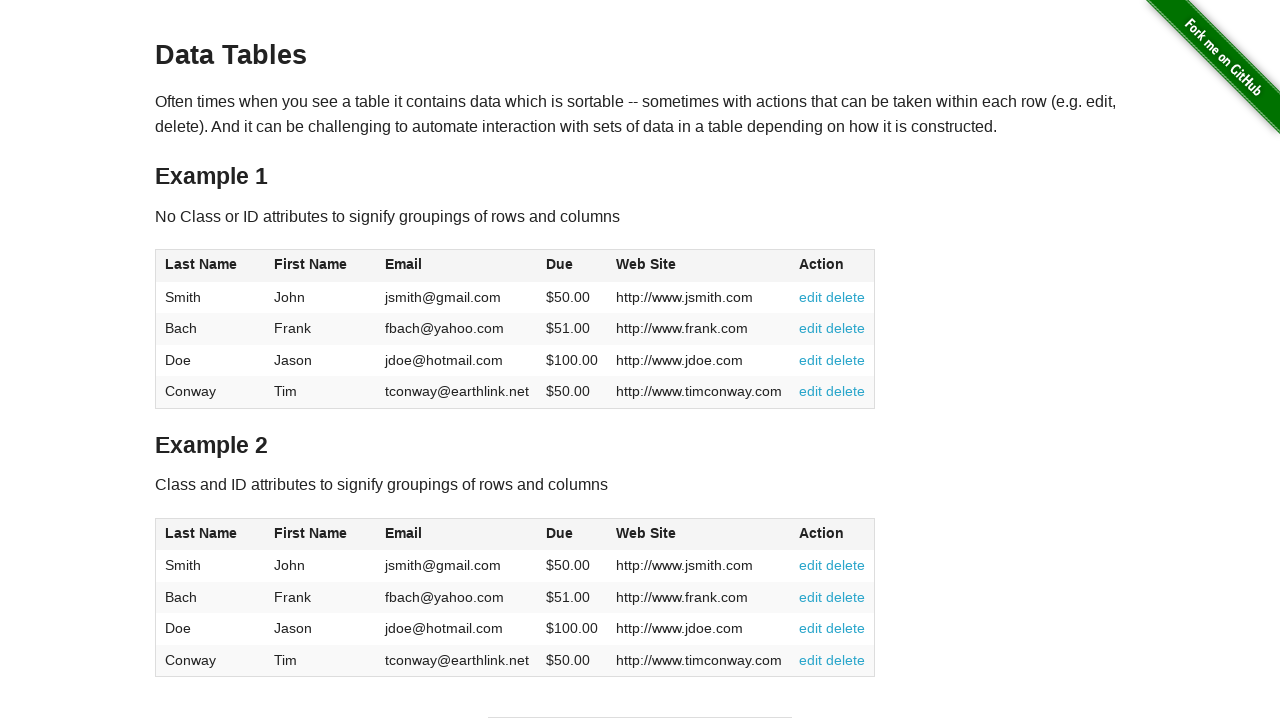